Tests an e-commerce vegetable shopping flow by adding specific items (Broccoli, Cucumber, Beetroot, Carrot) to cart, proceeding to checkout, and applying a promo code to verify discount functionality.

Starting URL: https://rahulshettyacademy.com/seleniumPractise/

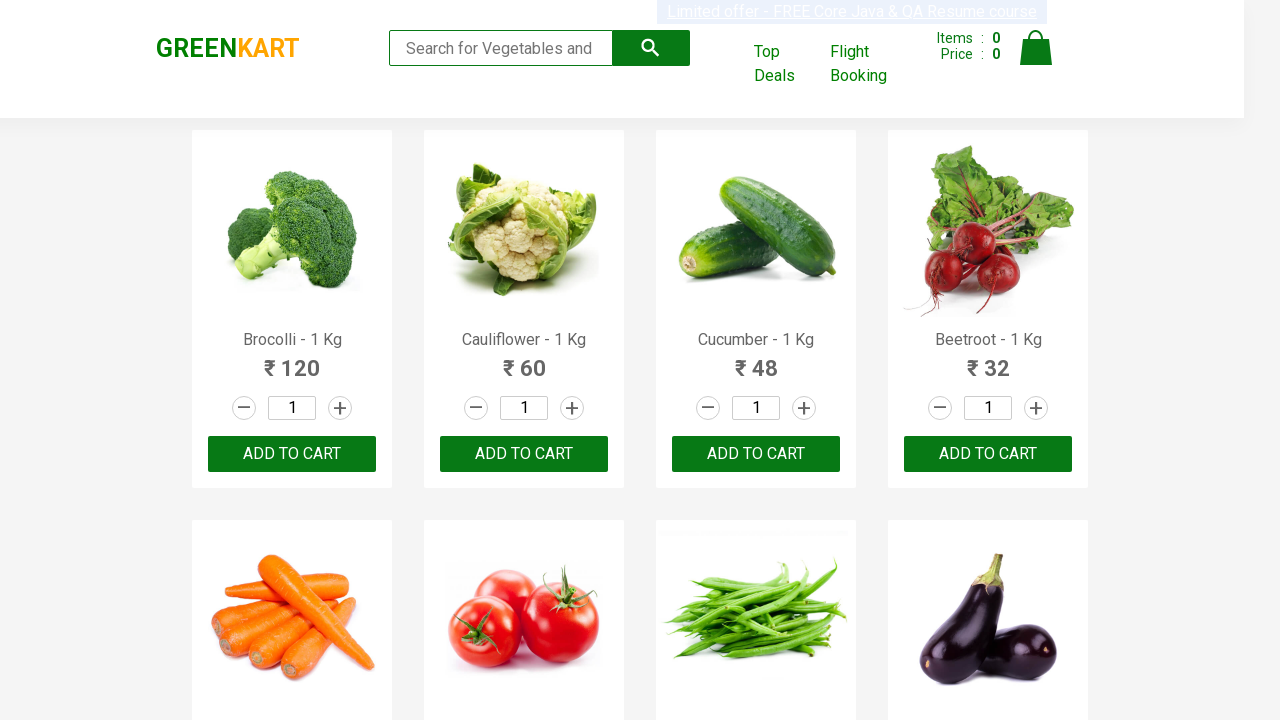

Waited for products to load on the page
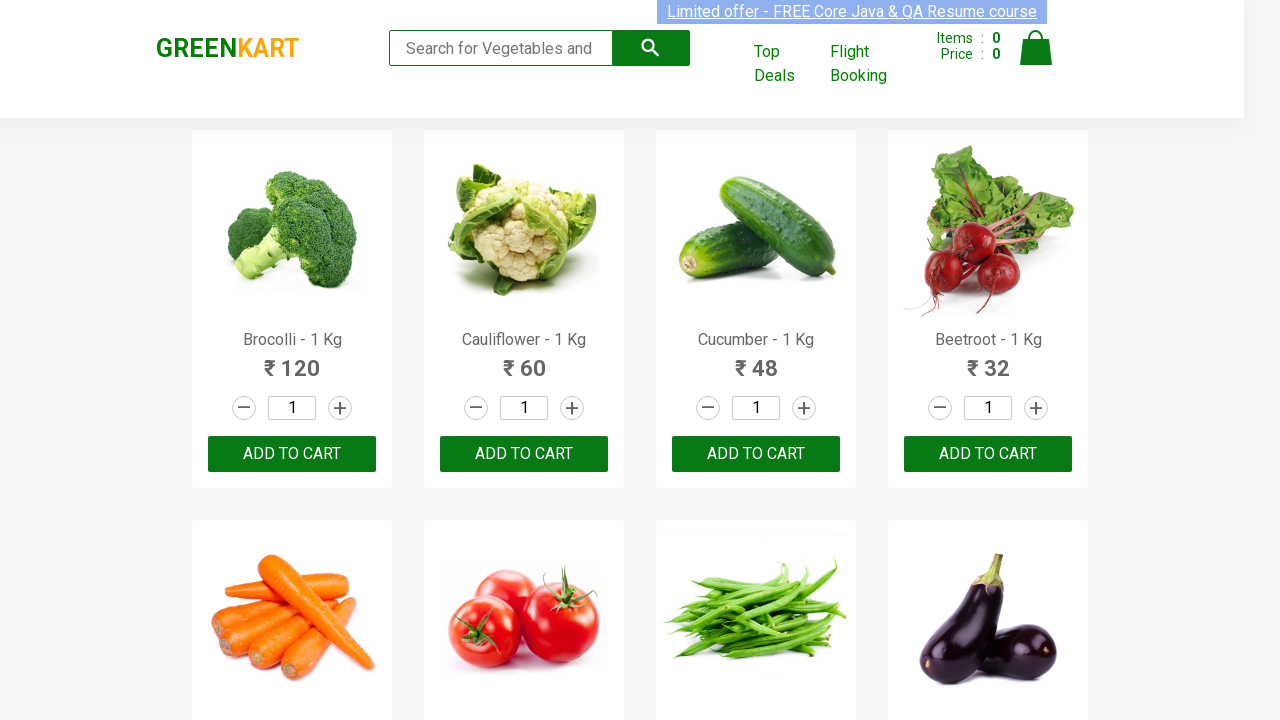

Retrieved all product elements from the page
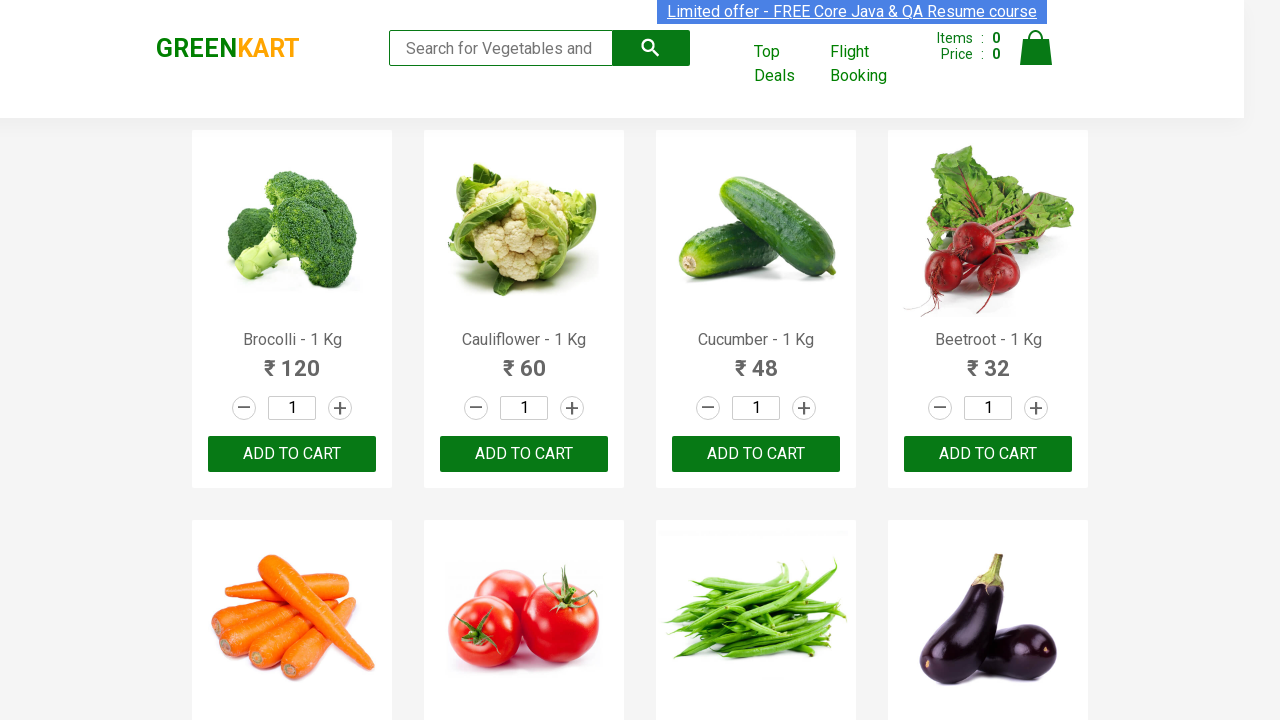

Added Brocolli to cart at (292, 454) on xpath=//div[@class='product-action']/button >> nth=0
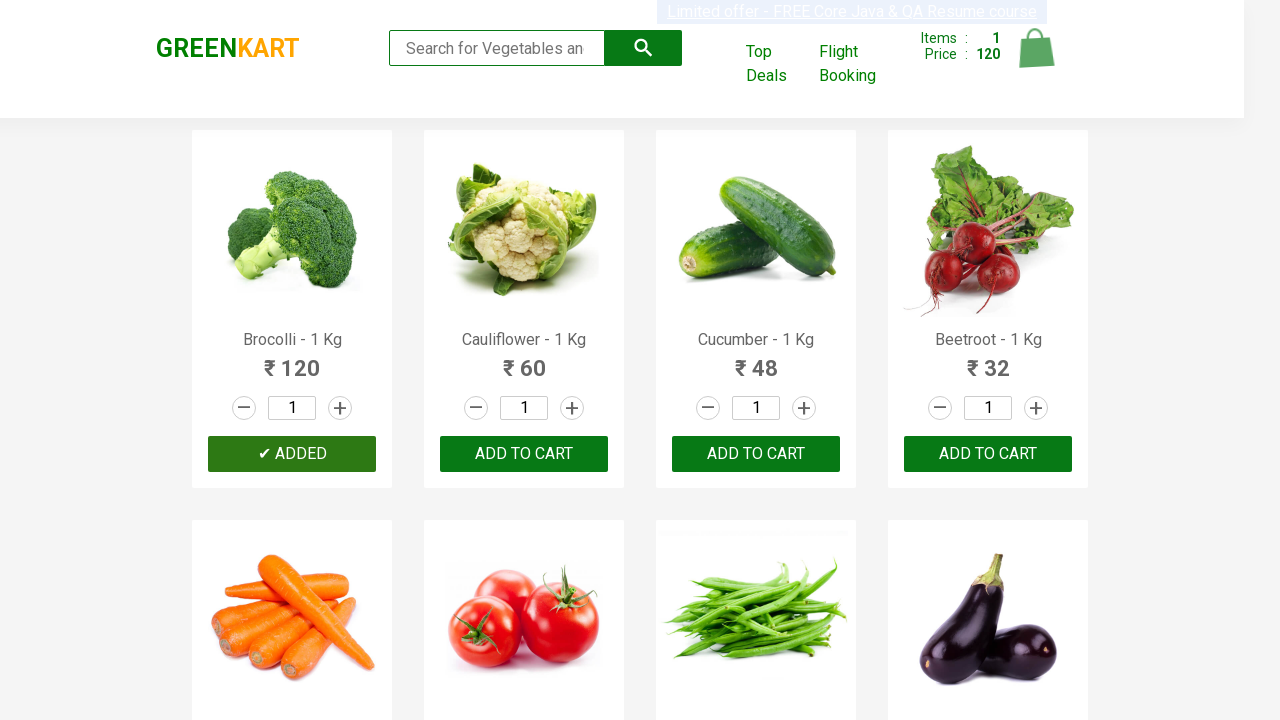

Added Cucumber to cart at (756, 454) on xpath=//div[@class='product-action']/button >> nth=2
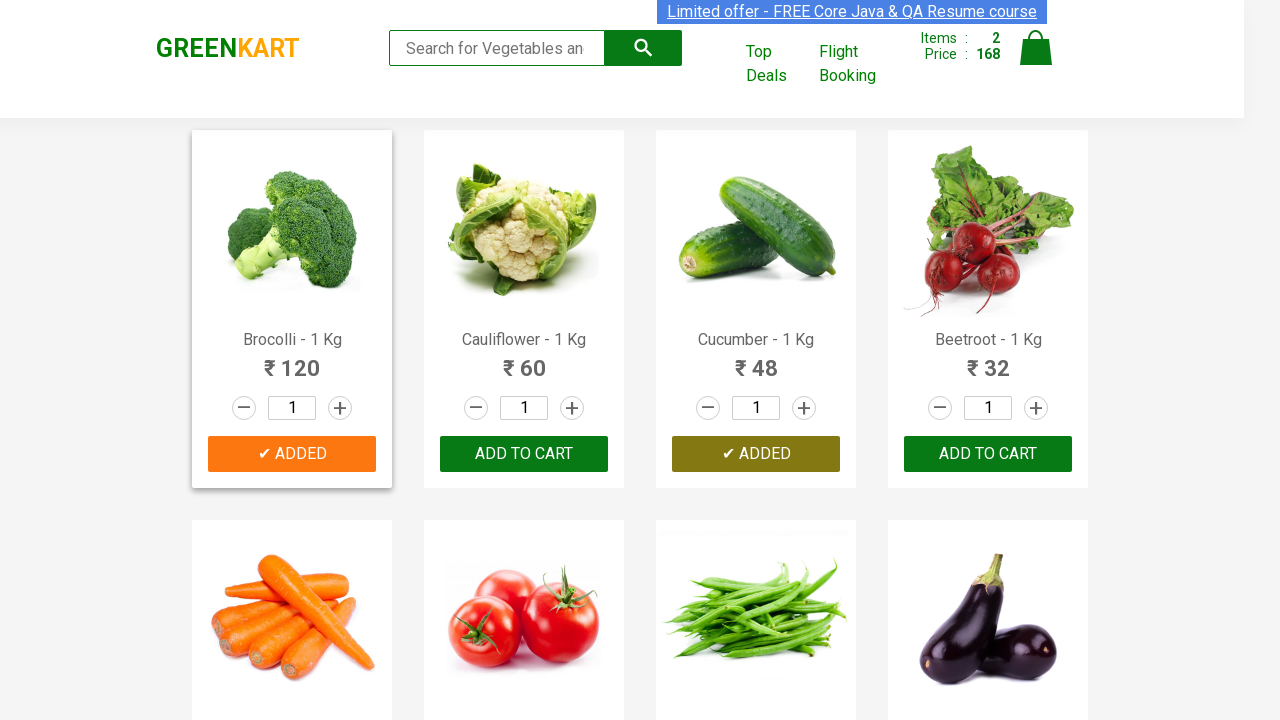

Added Beetroot to cart at (988, 454) on xpath=//div[@class='product-action']/button >> nth=3
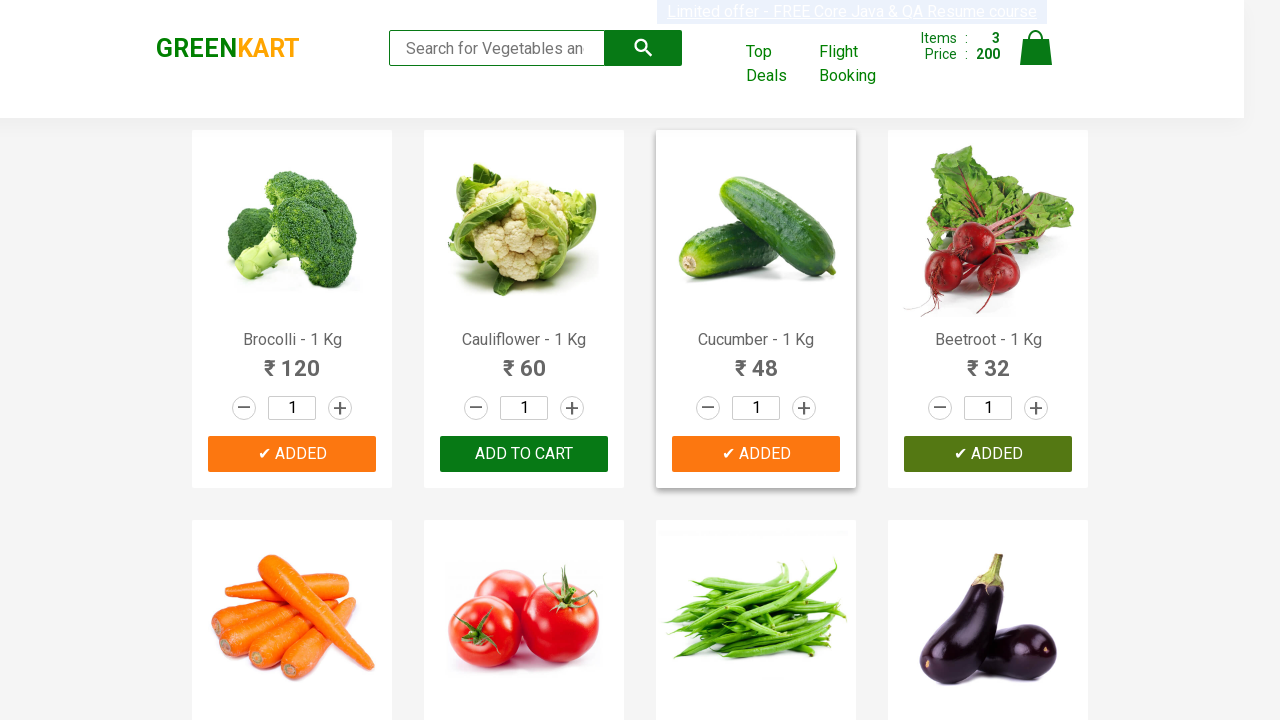

Added Carrot to cart at (292, 360) on xpath=//div[@class='product-action']/button >> nth=4
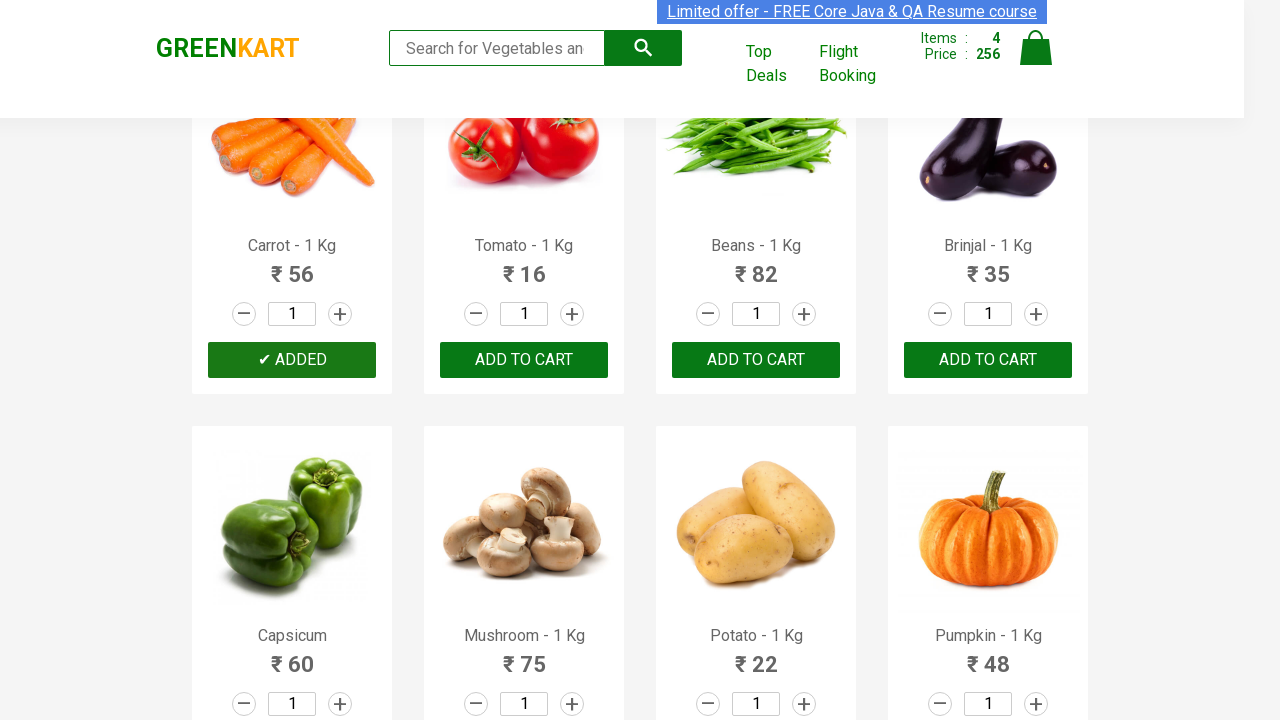

Clicked on cart icon to view cart at (1036, 48) on img[alt='Cart']
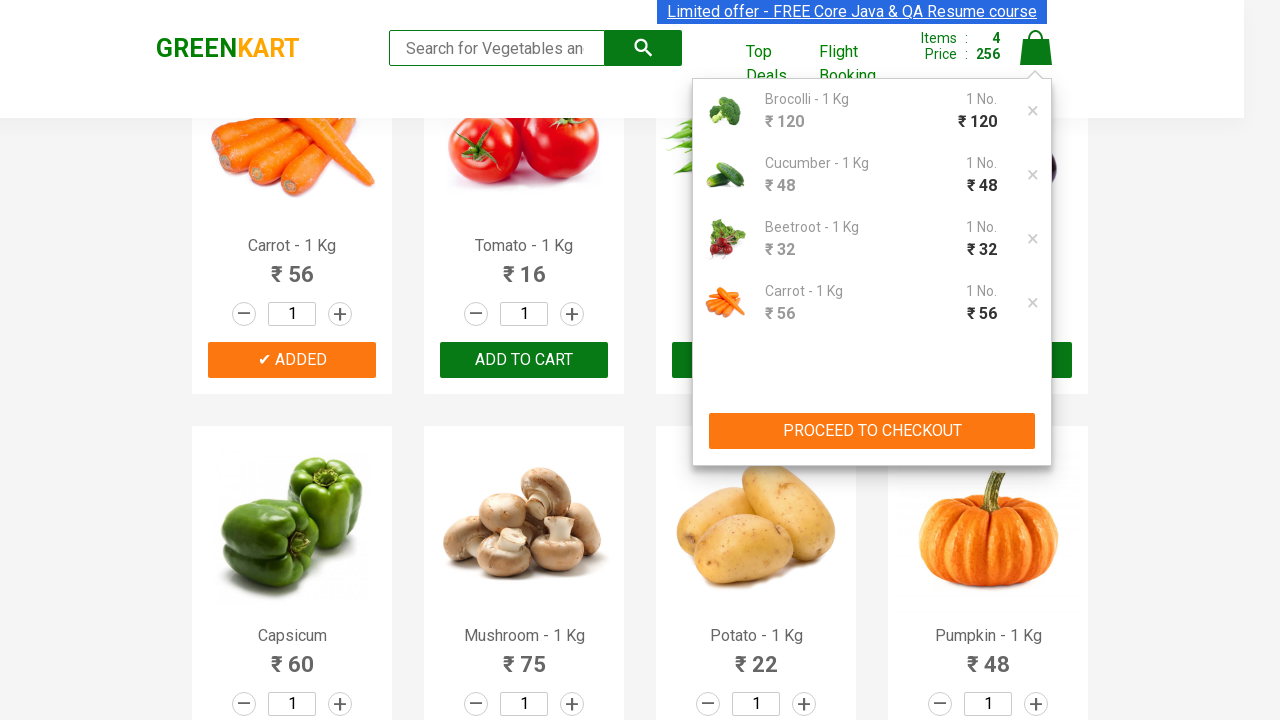

Clicked 'PROCEED TO CHECKOUT' button at (872, 431) on xpath=//button[contains(text(),'PROCEED TO CHECKOUT')]
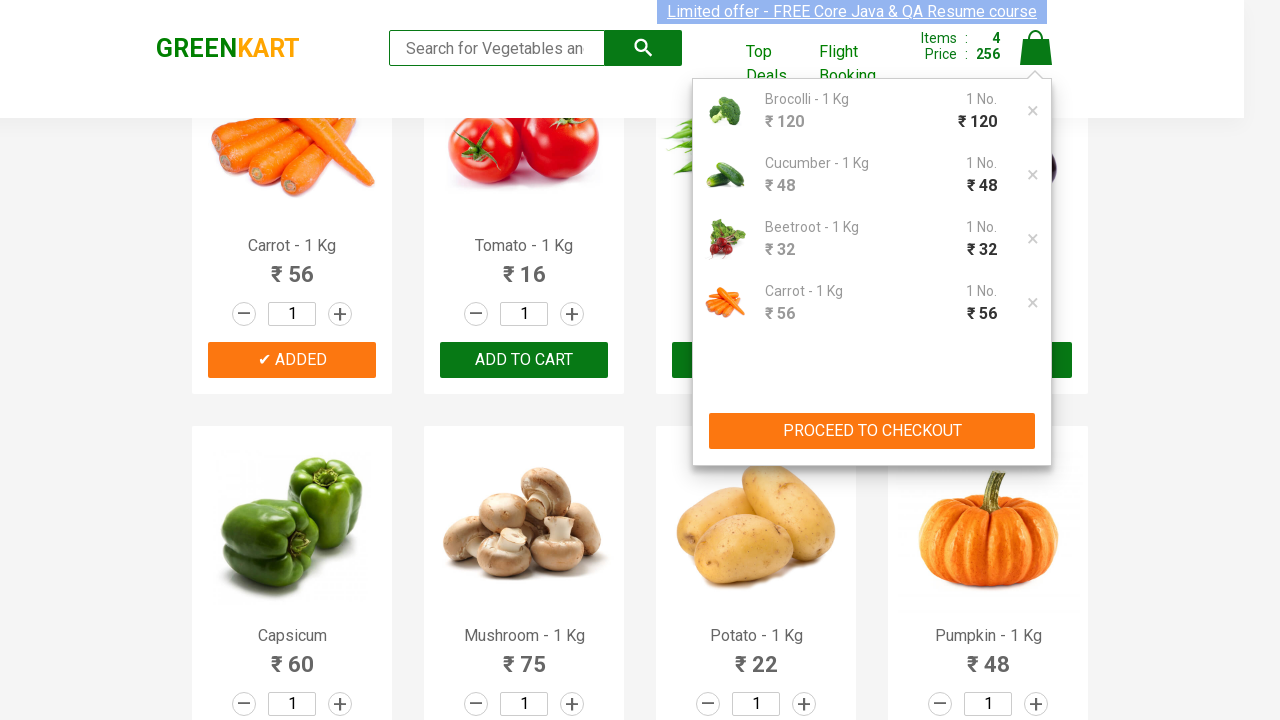

Waited for promo code input field to become visible
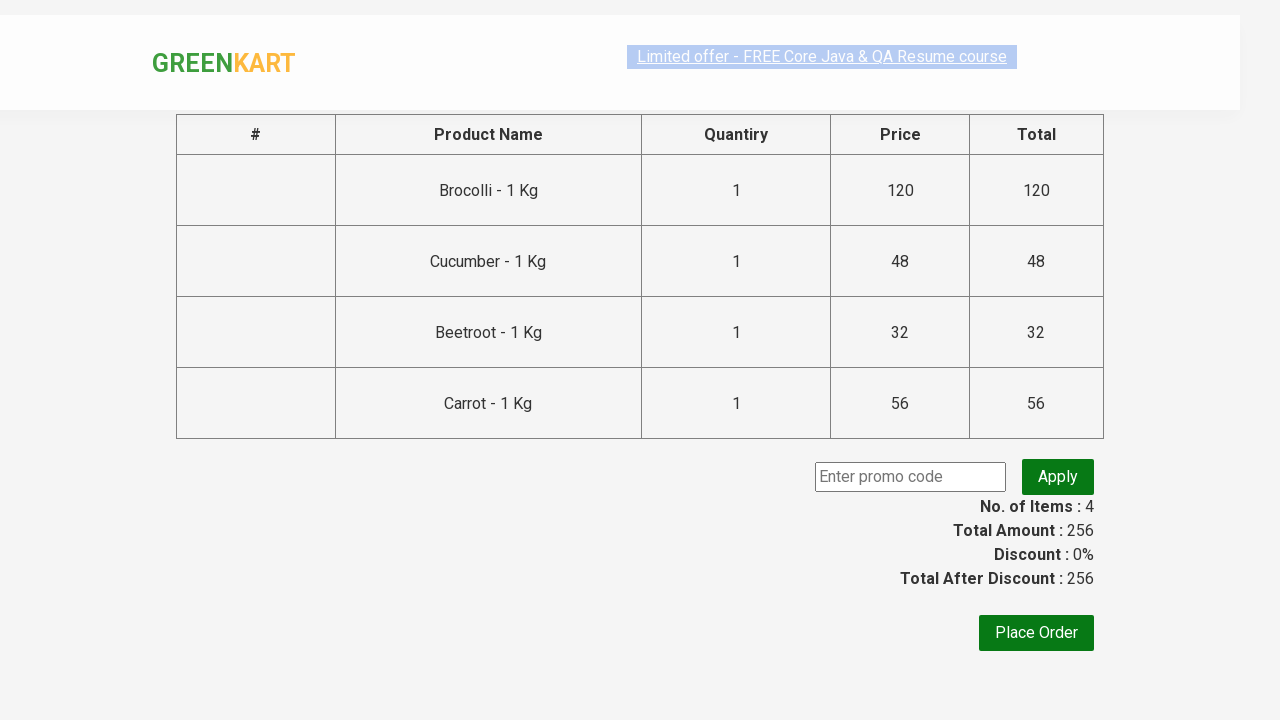

Filled promo code field with 'rahulshettyacademy' on input.promoCode
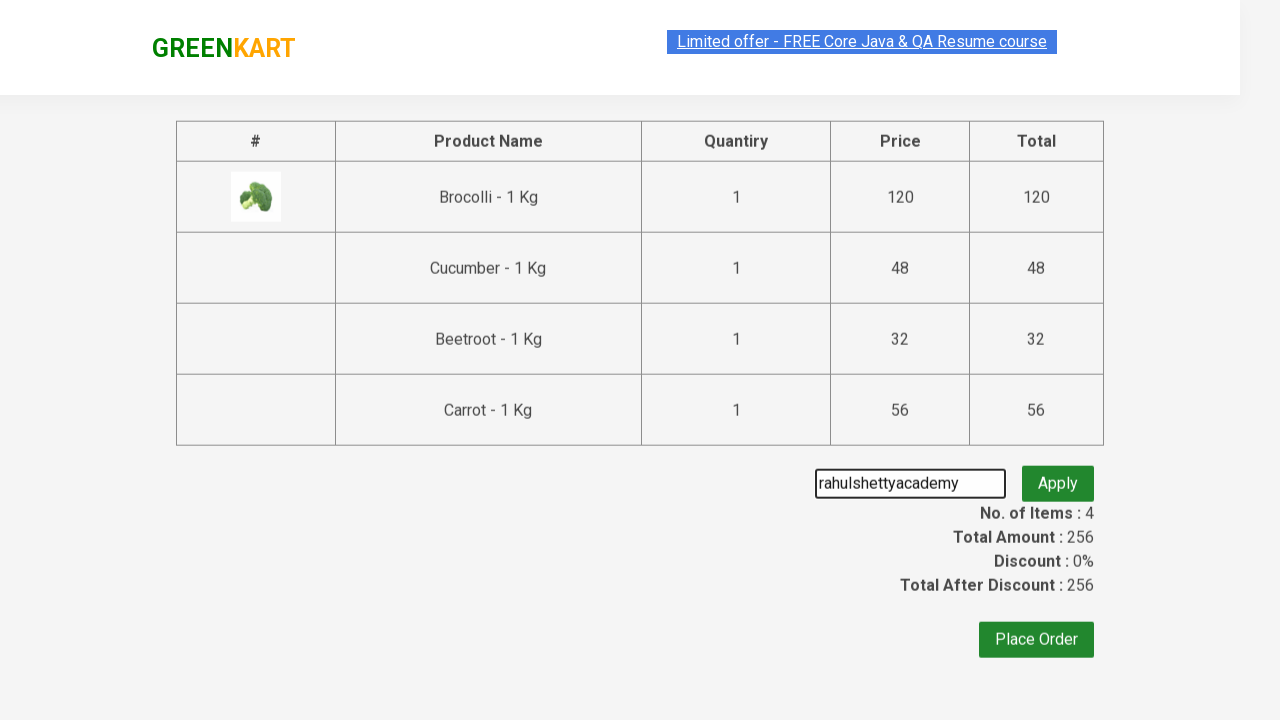

Clicked 'Apply promo' button at (1058, 477) on button.promoBtn
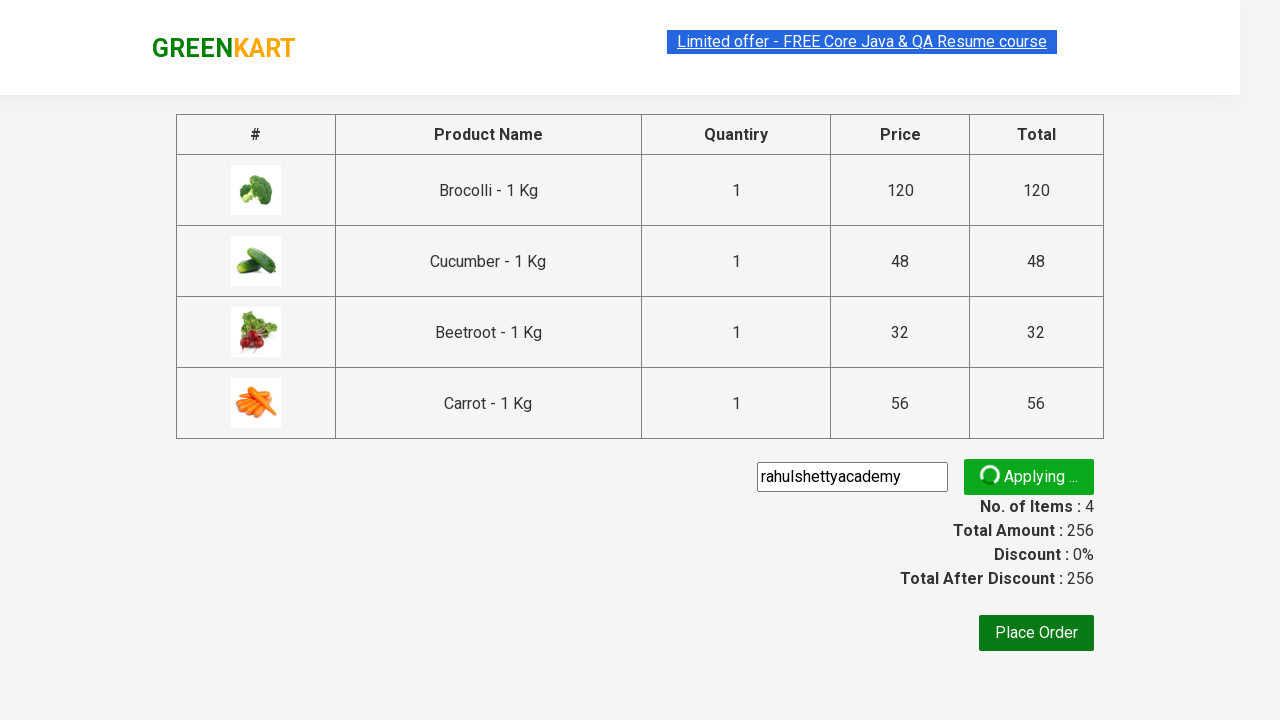

Verified promo code was successfully applied and discount is visible
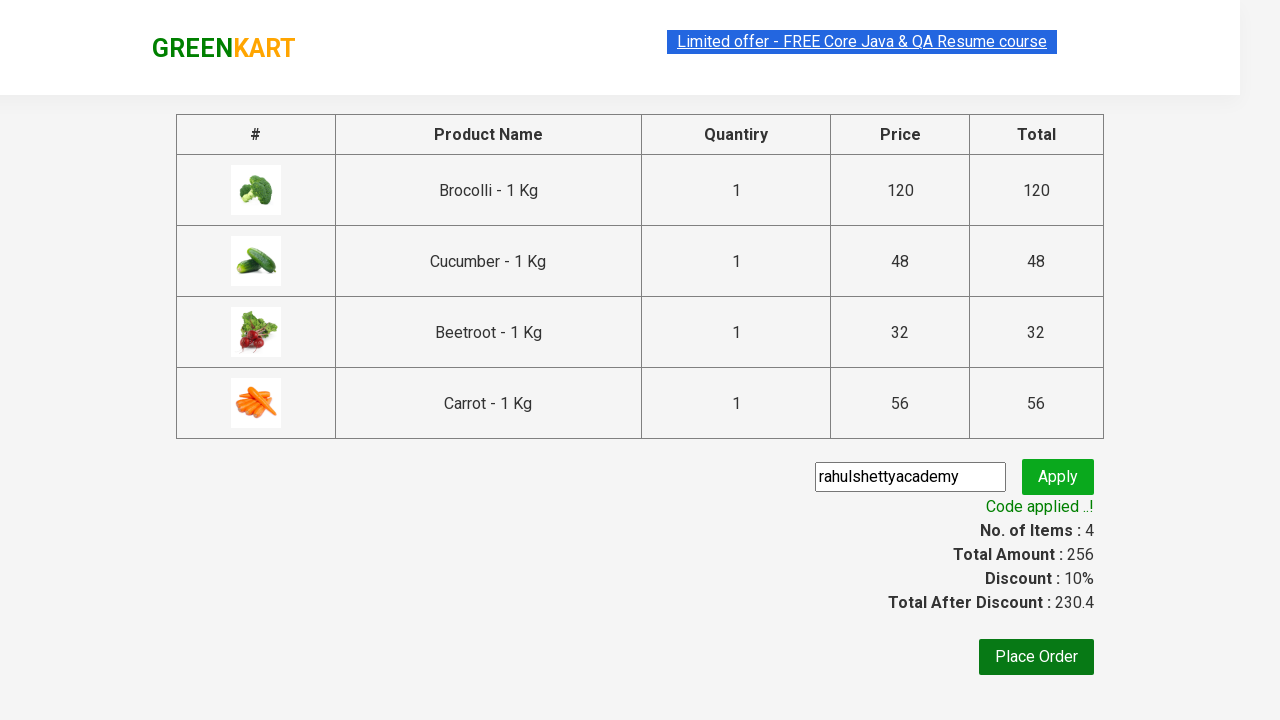

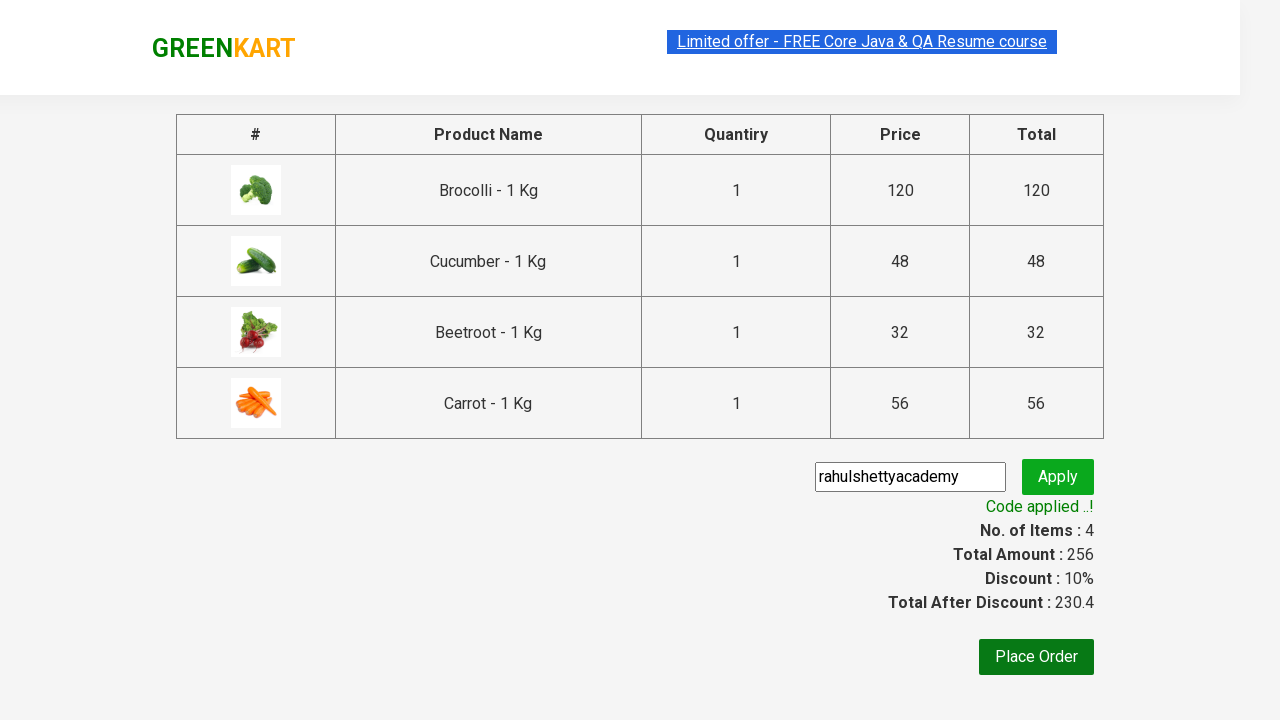